Tests flight booking form by selecting departure and arrival cities from dropdown menus

Starting URL: https://rahulshettyacademy.com/dropdownsPractise/

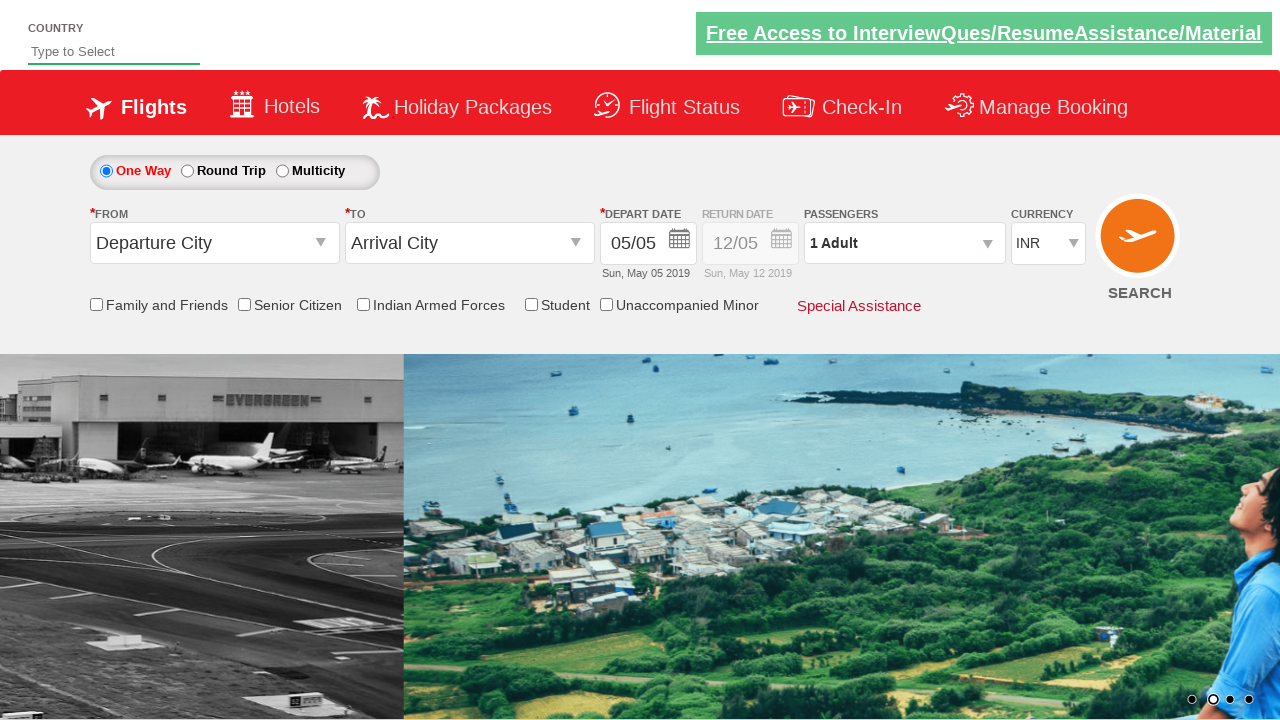

Clicked on the departure city input field at (214, 243) on input#ctl00_mainContent_ddl_originStation1_CTXT
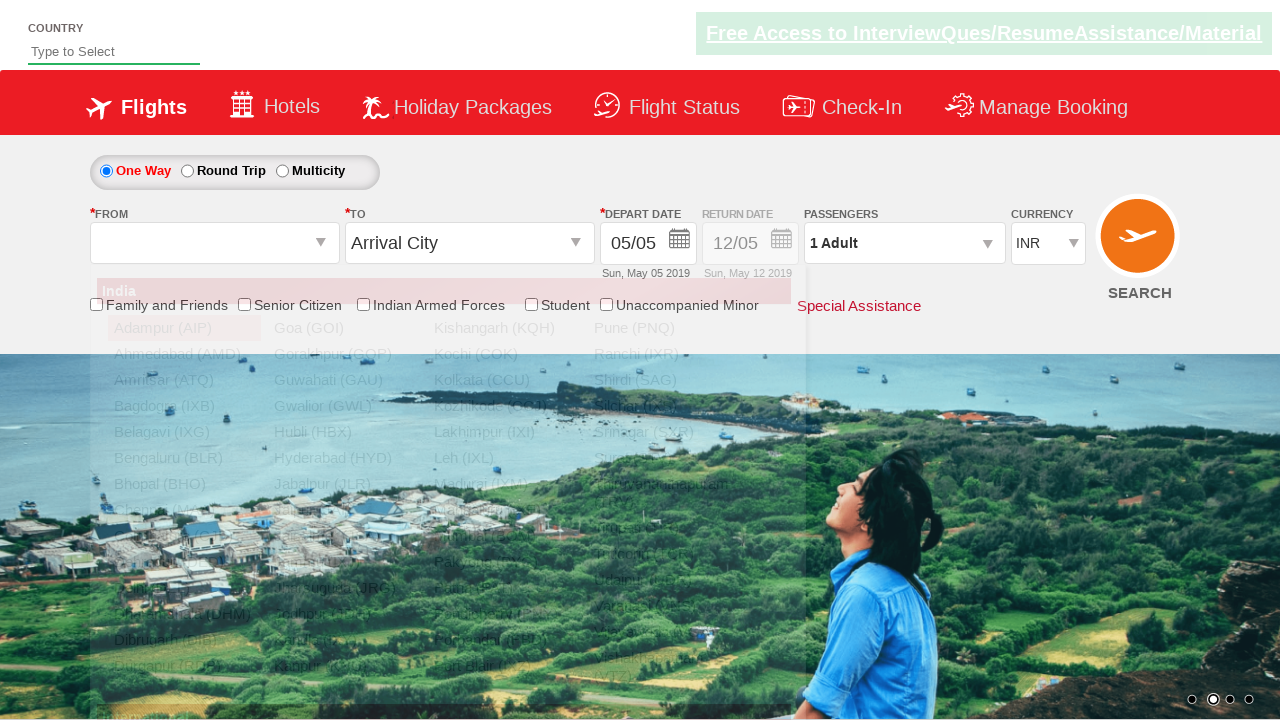

Selected Goa from the departure city dropdown at (344, 328) on td div li a:has-text('Goa')
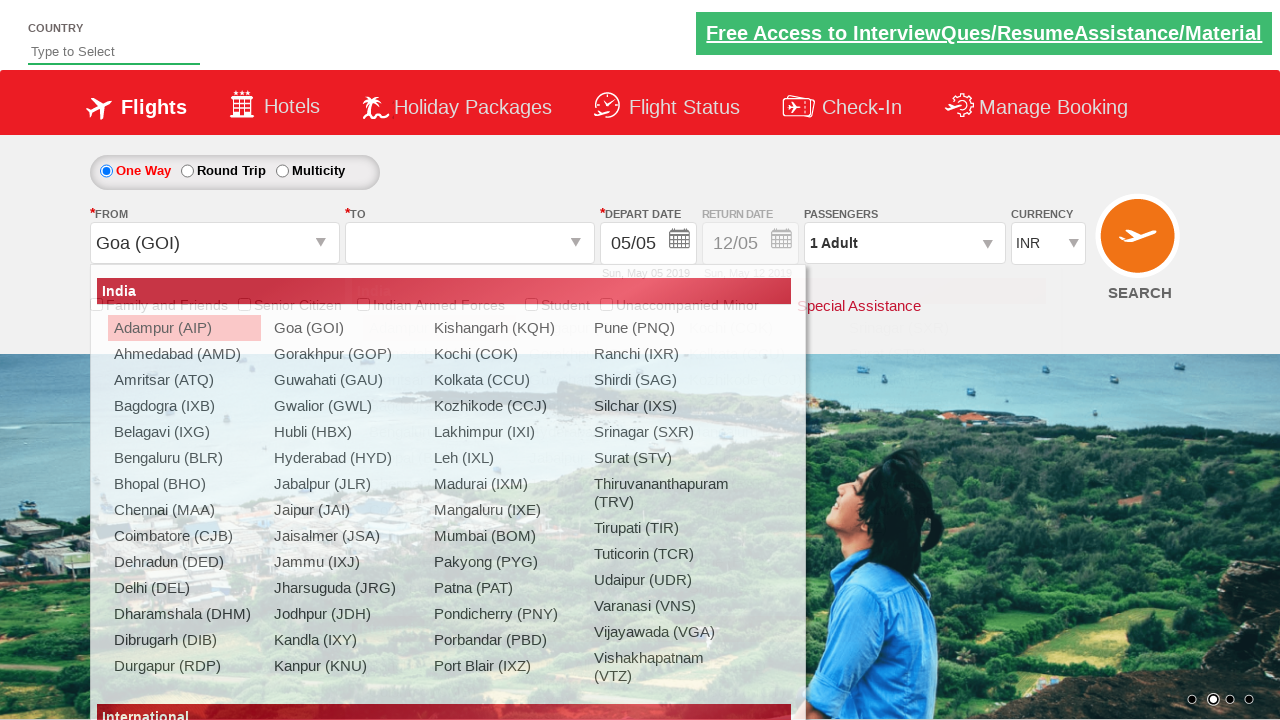

Selected Hyderabad as the arrival city at (599, 432) on (//a[@value='HYD'])[2]
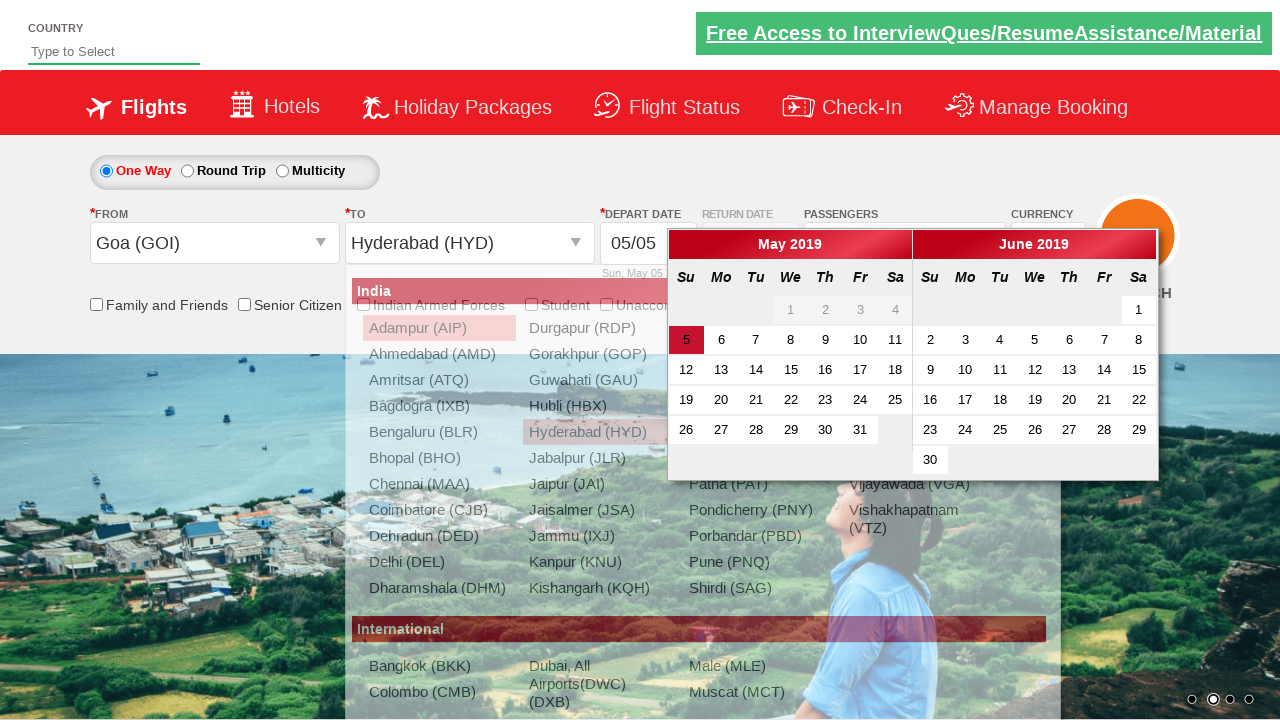

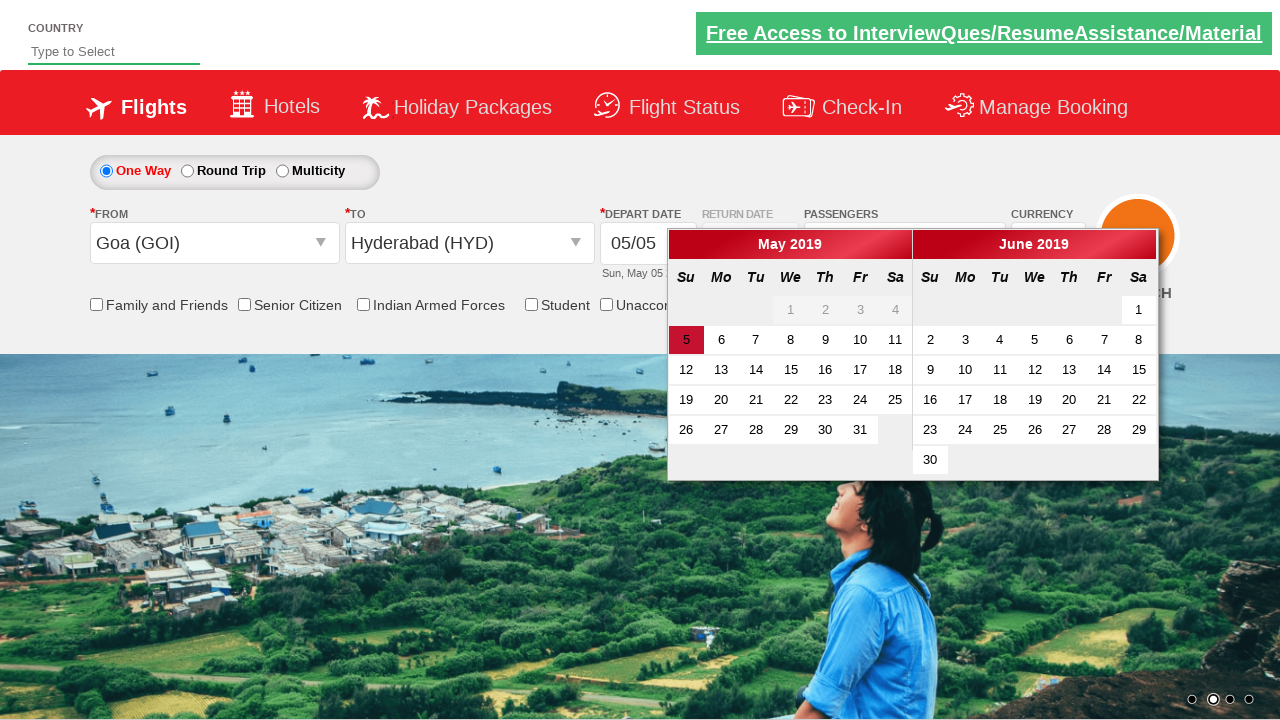